Tests clicking a button that opens a new browser window/tab, then retrieves and counts all window handles to verify the new window was opened.

Starting URL: https://skpatro.github.io/demo/links/

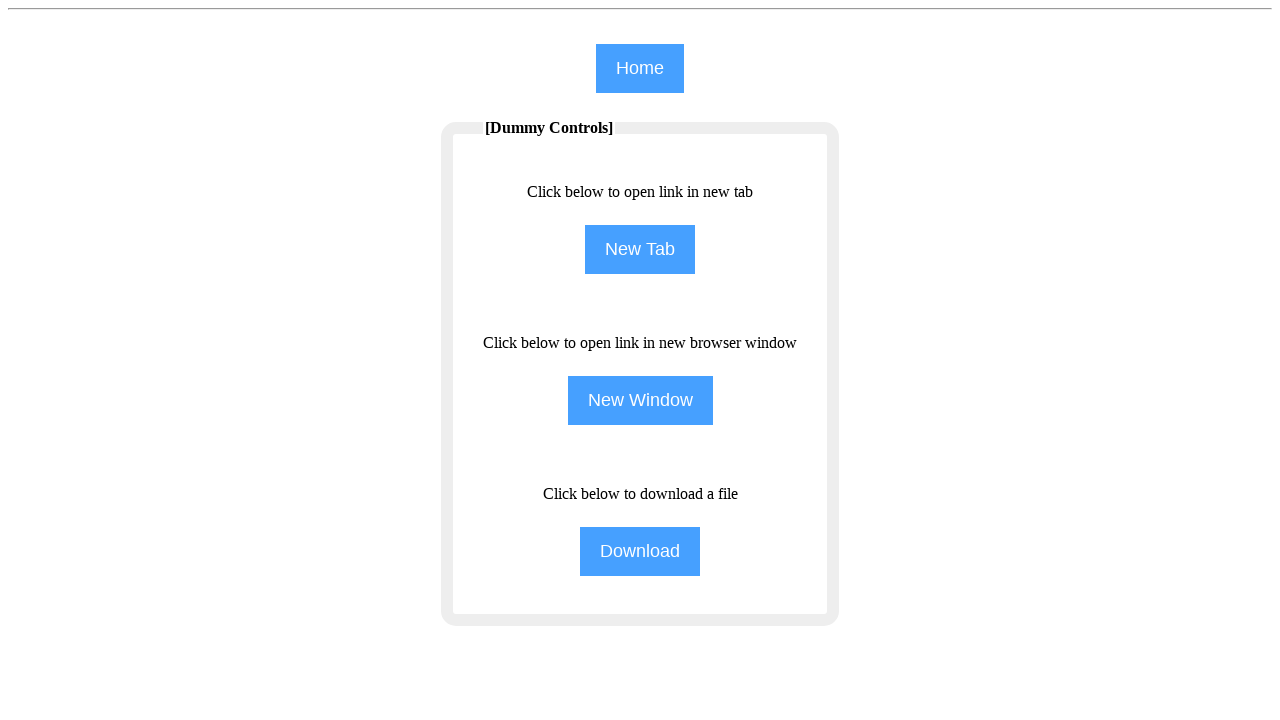

Page loaded and domcontentloaded state reached
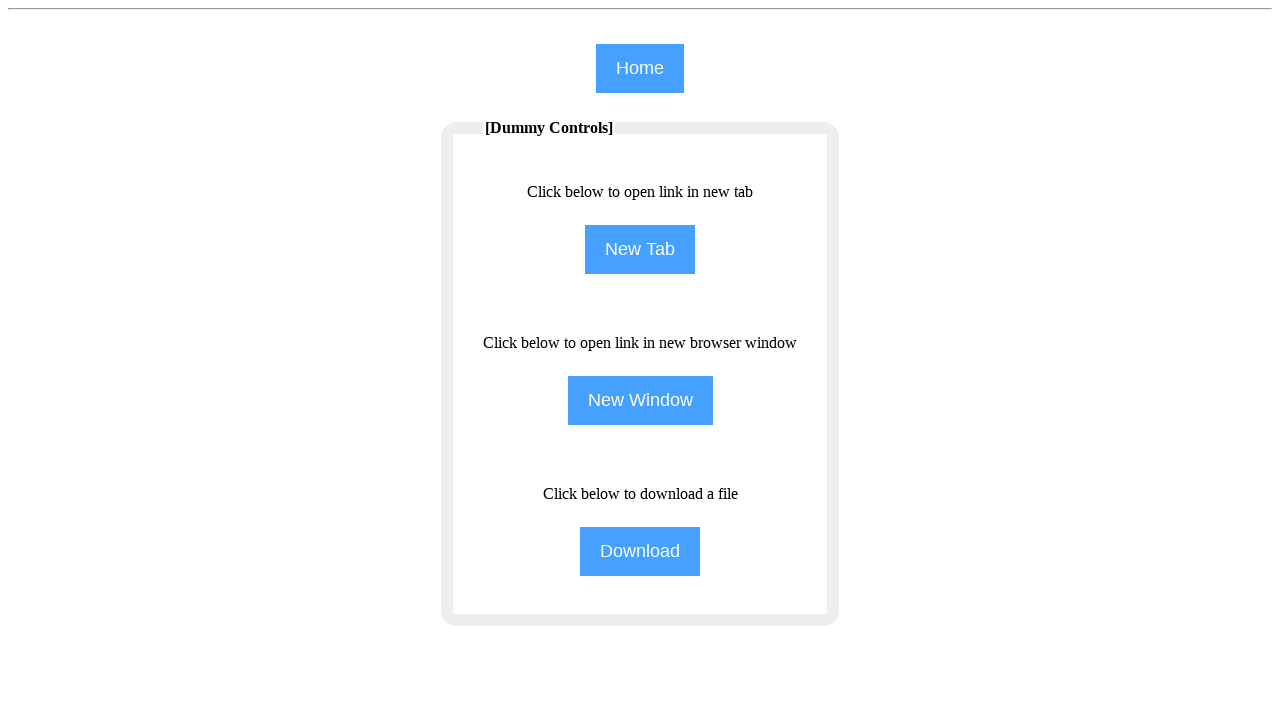

Clicked NewWindow button to open new browser tab/window at (640, 400) on input[name='NewWindow']
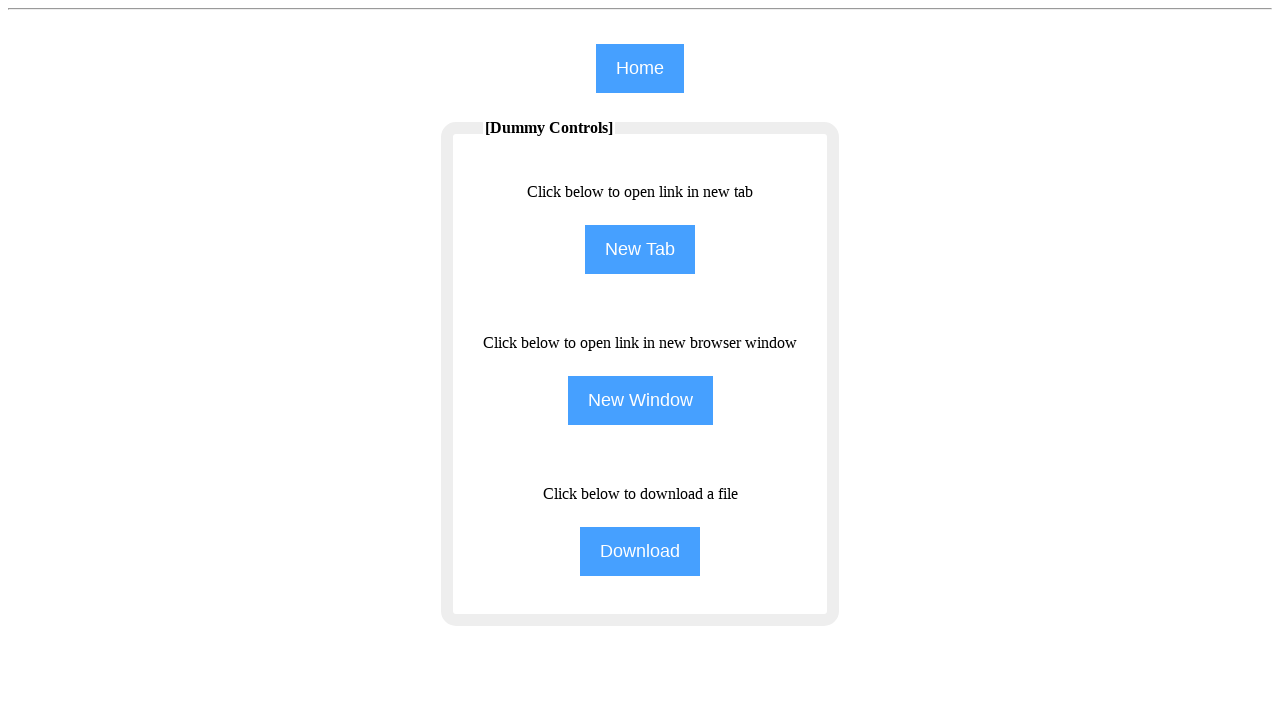

Retrieved the newly opened page object
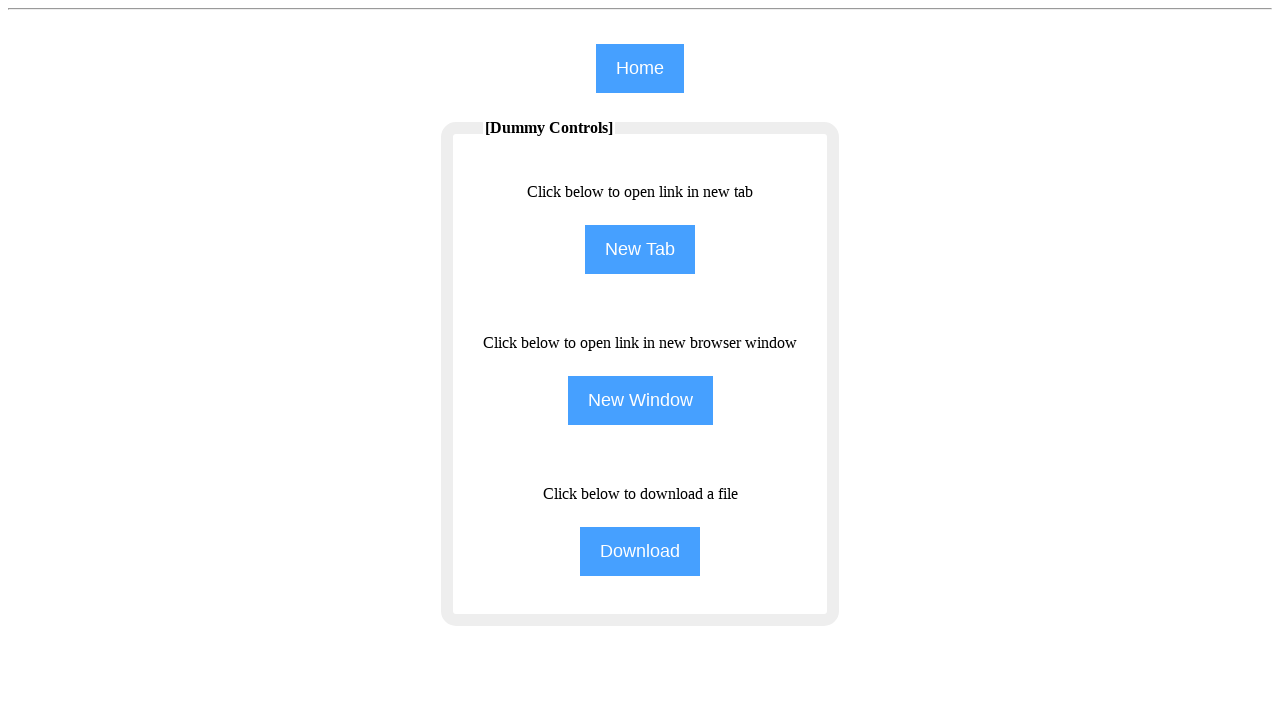

New page loaded and domcontentloaded state reached
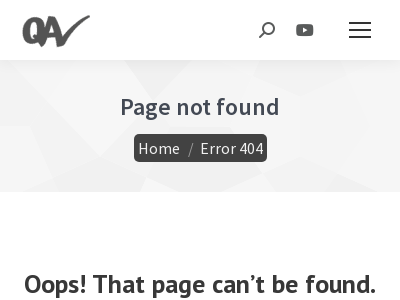

Retrieved all open pages from context
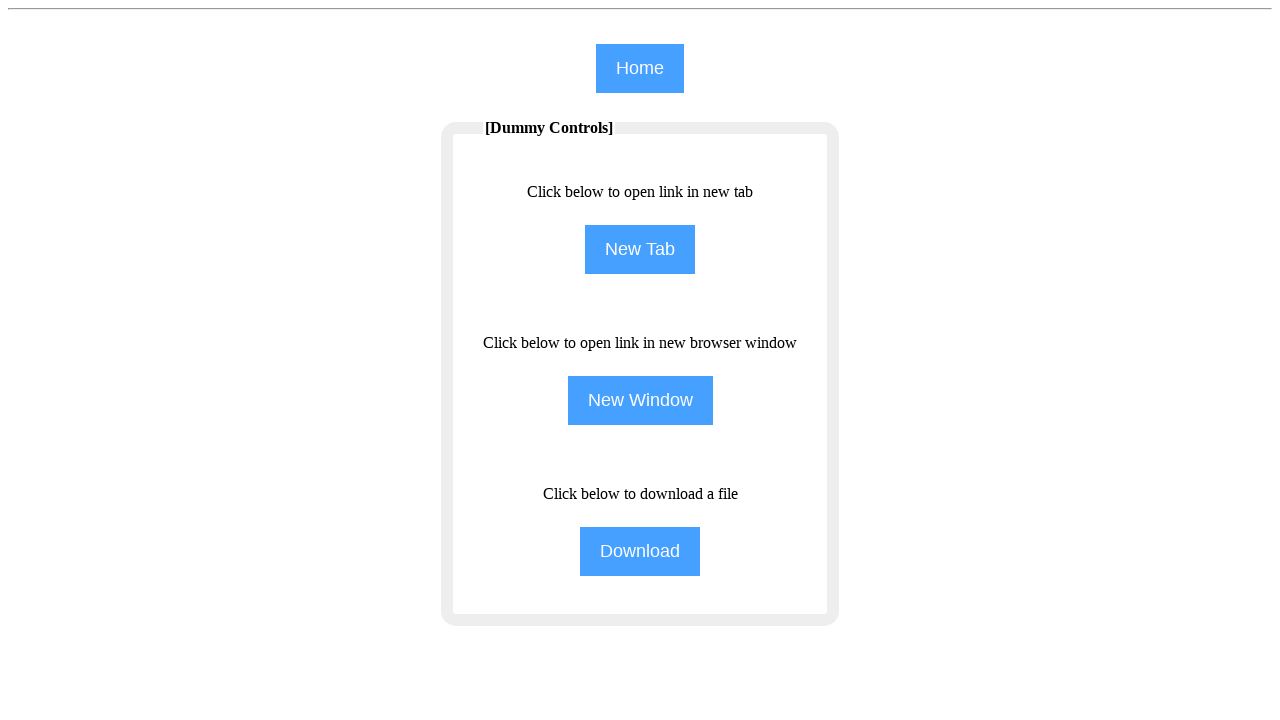

Verified that exactly 2 pages are now open
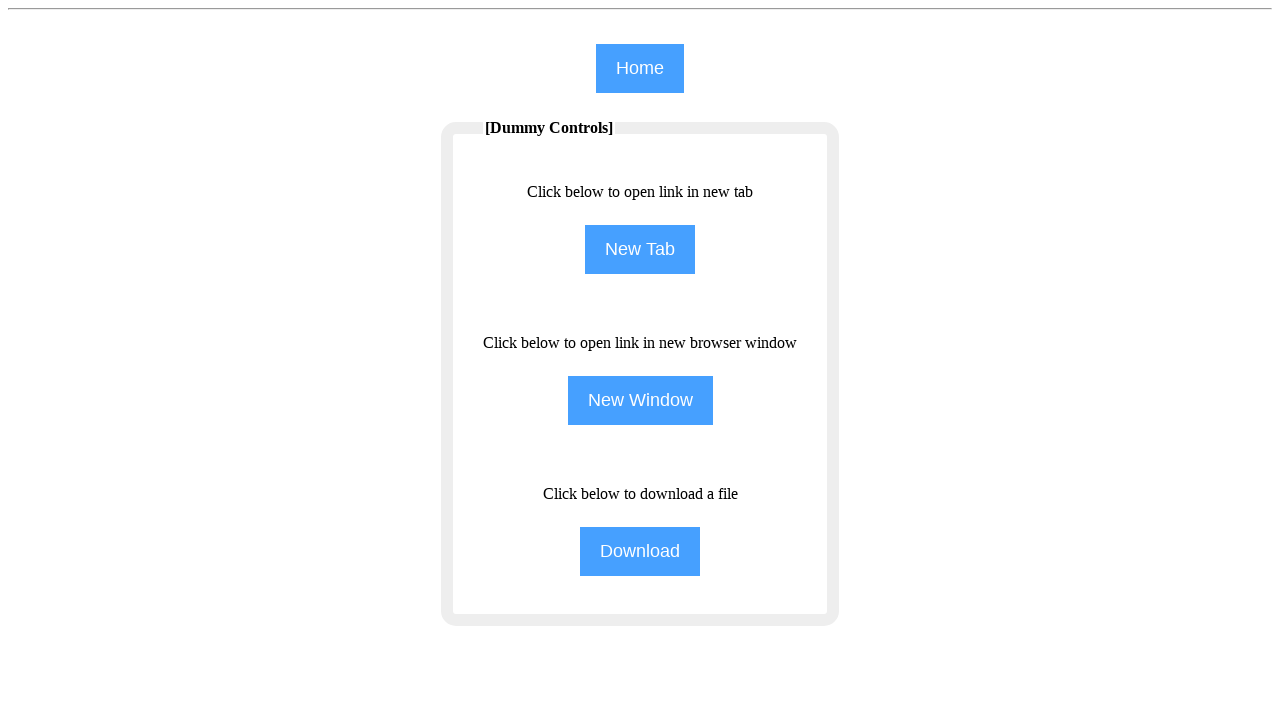

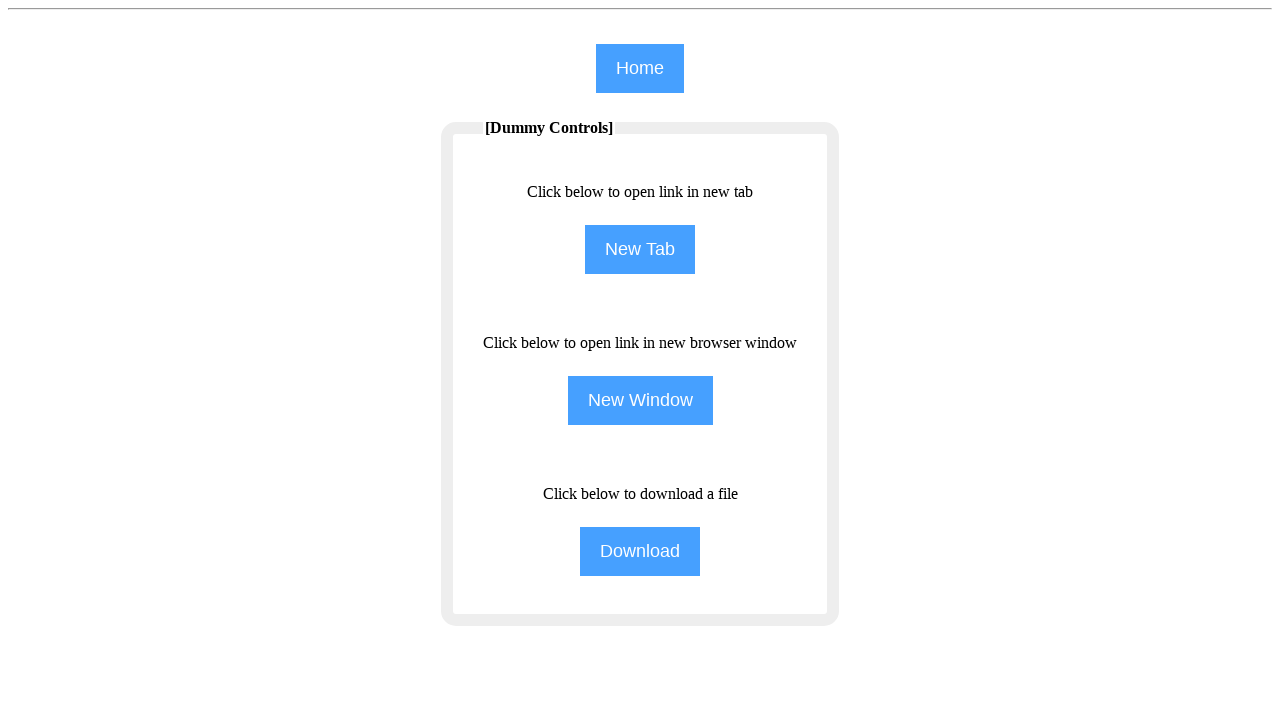